Navigates to Google accounts page and clicks on the "Learn more" link

Starting URL: https://accounts.google.com/

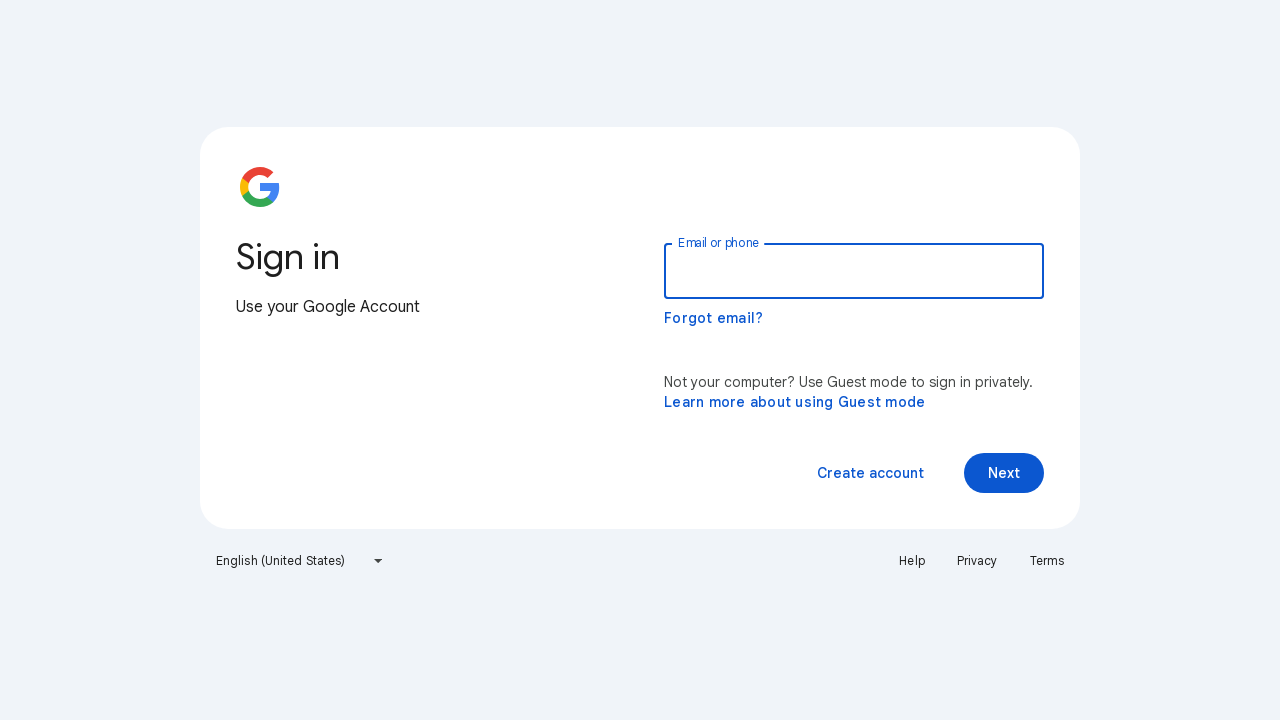

Navigated to Google accounts page
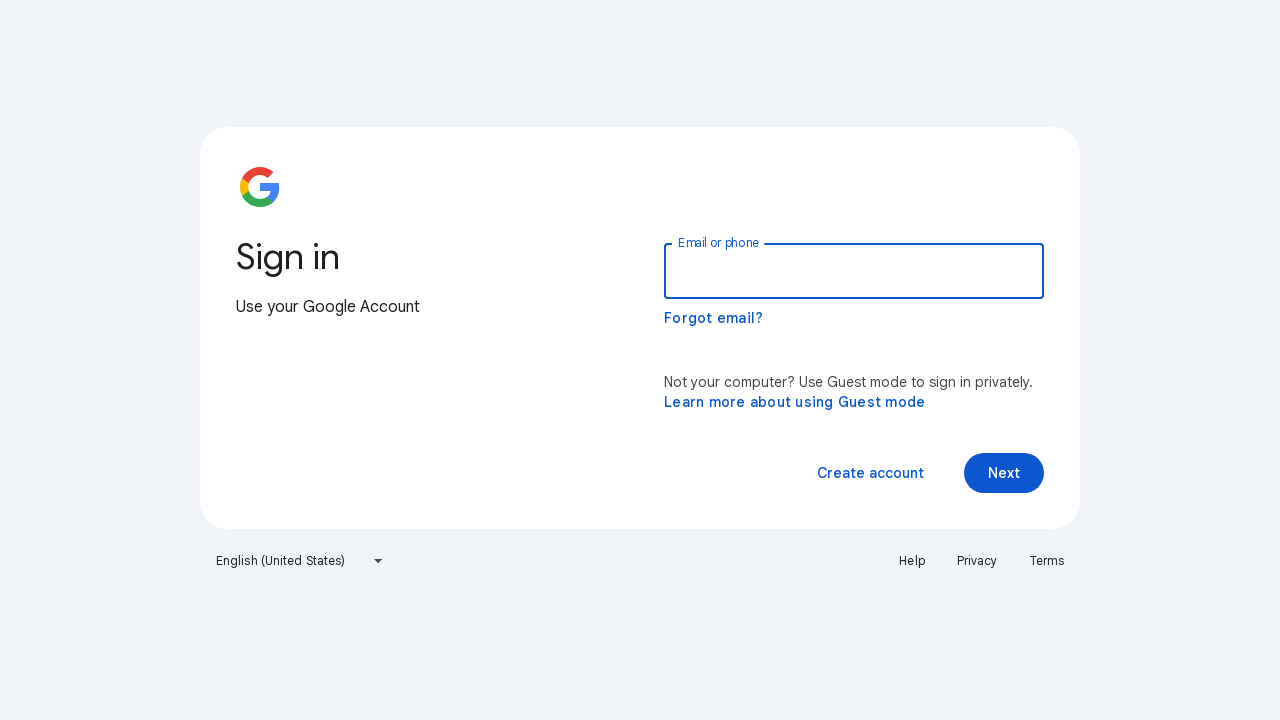

Clicked on the 'Learn more' link at (795, 402) on text=Learn more
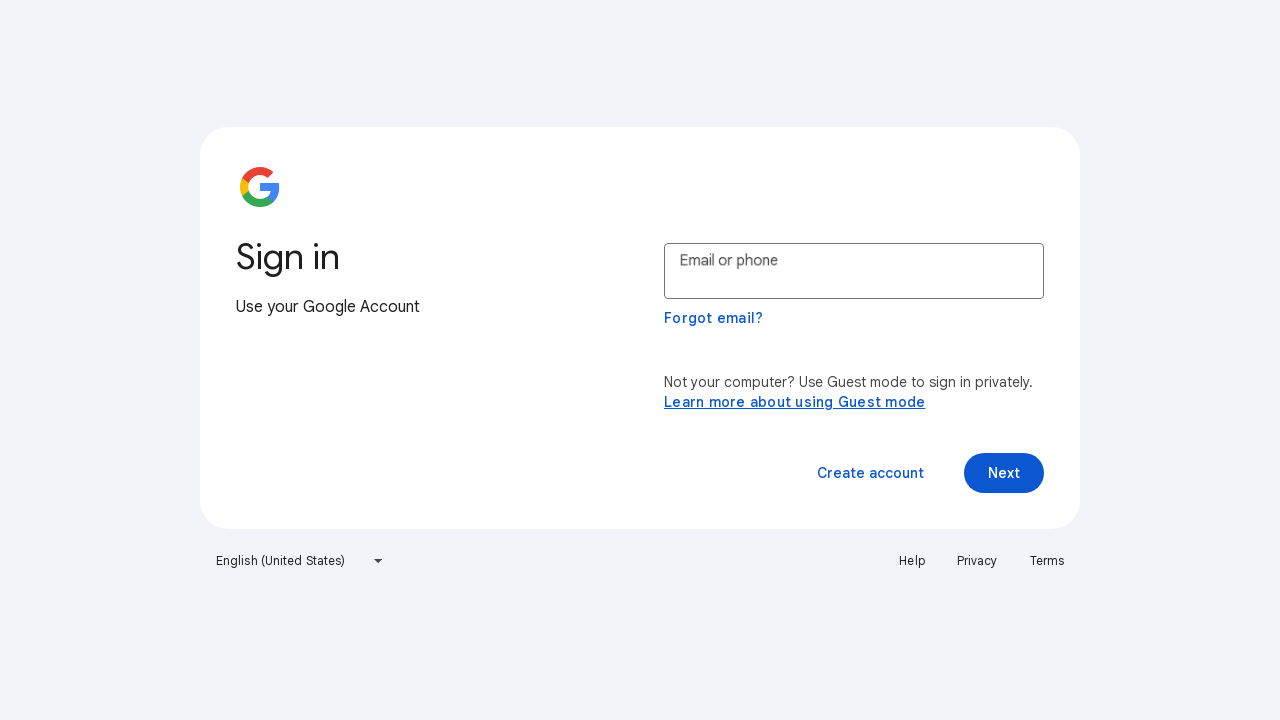

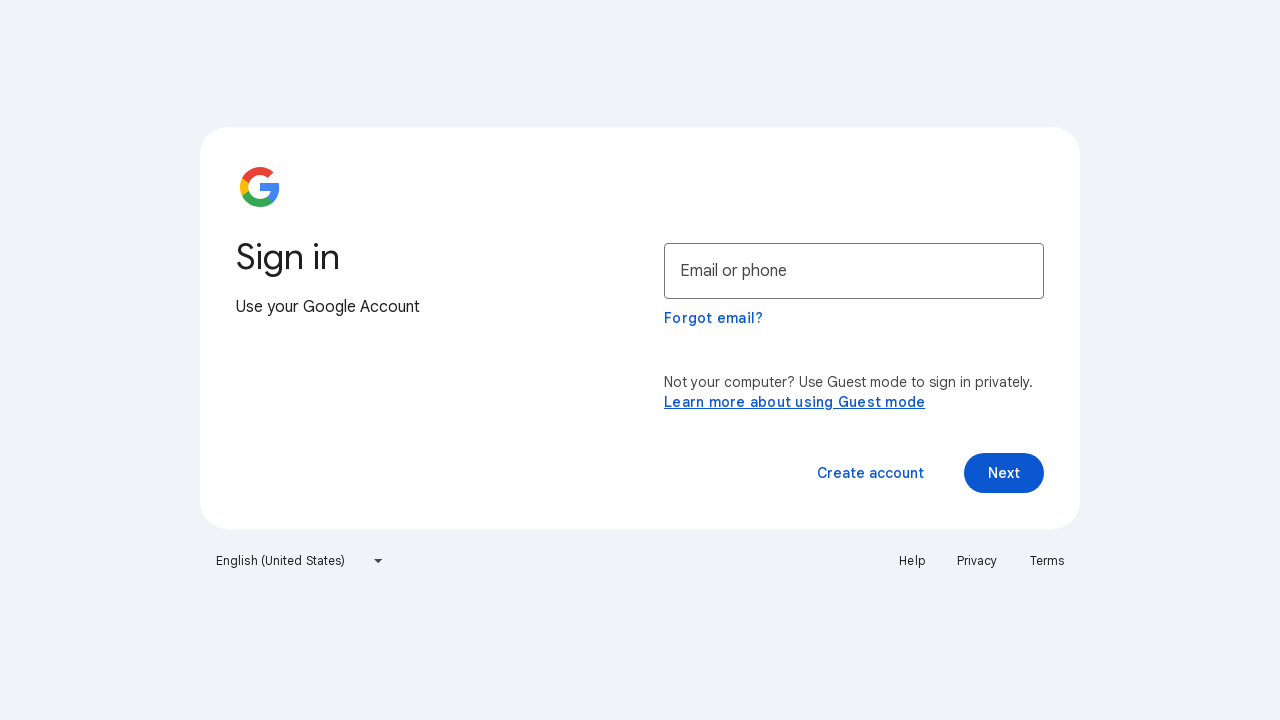